Tests browser window handling by clicking a button that opens a new window, switching to the child window to verify its heading text, closing it, and returning to the main window.

Starting URL: https://demoqa.com/browser-windows

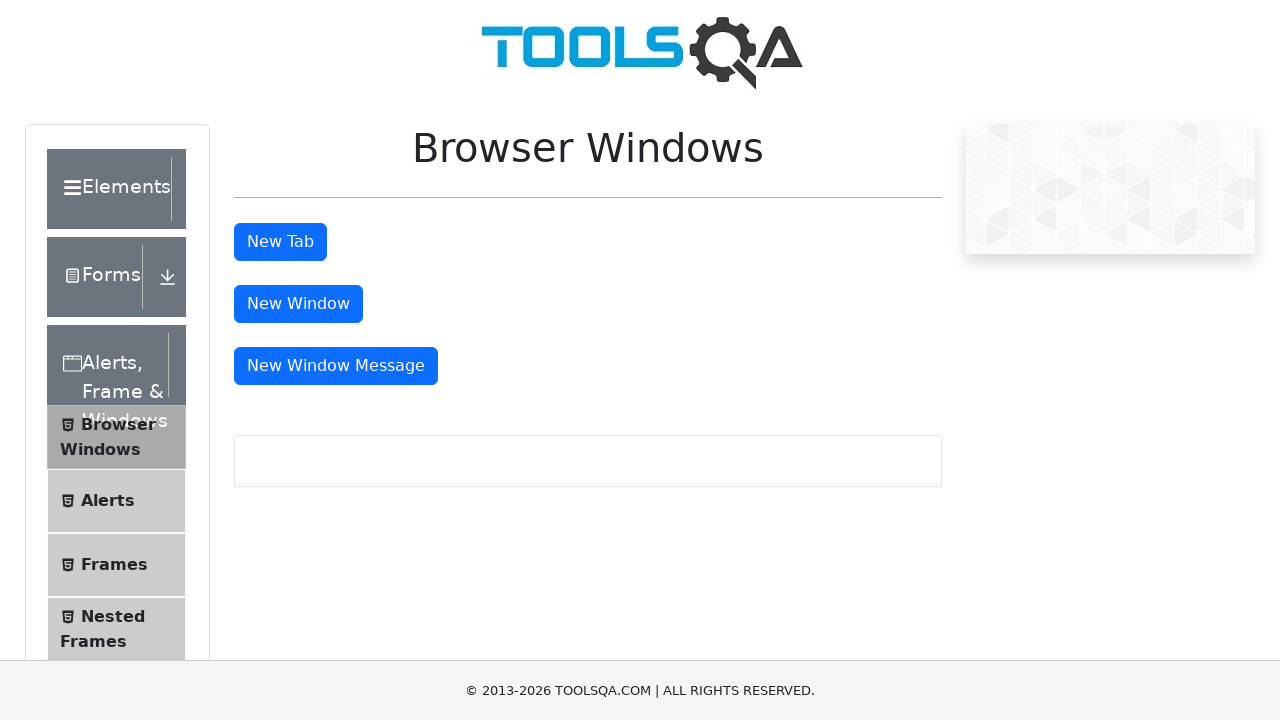

Clicked 'New Window' button to open a new browser window at (298, 304) on #windowButton
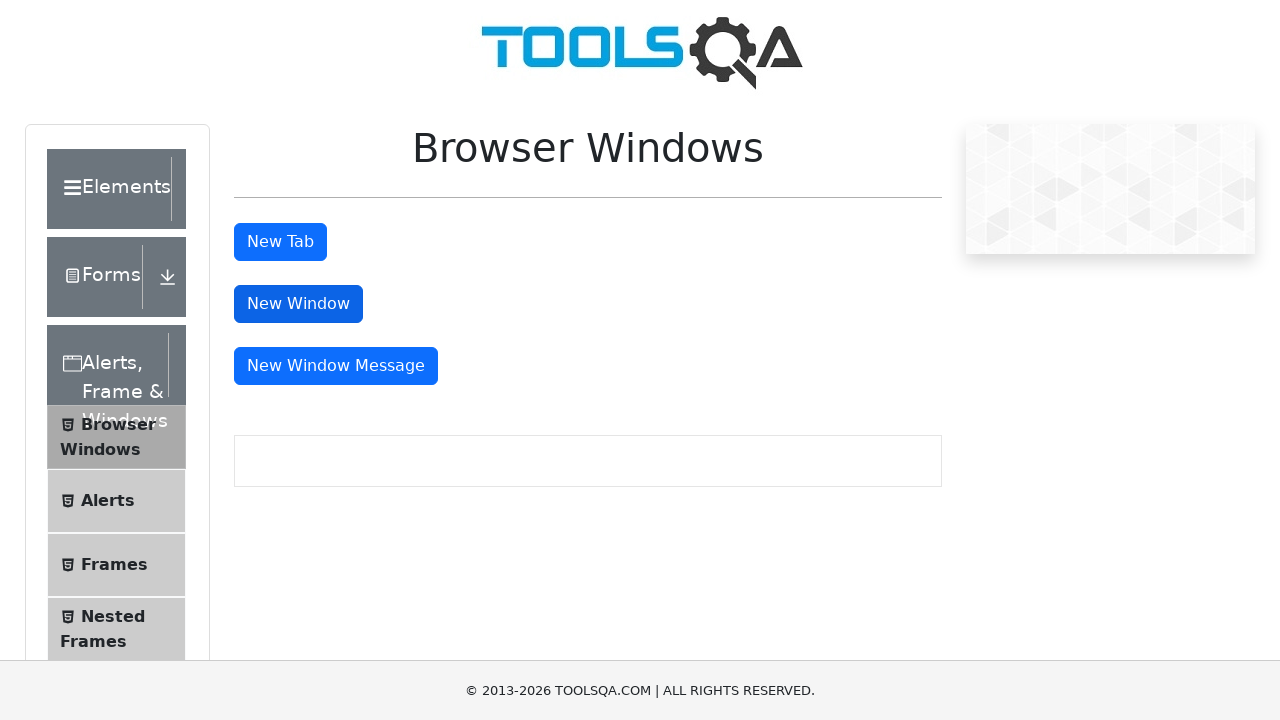

Waited for new window/tab to open and captured the page object at (298, 304) on #windowButton
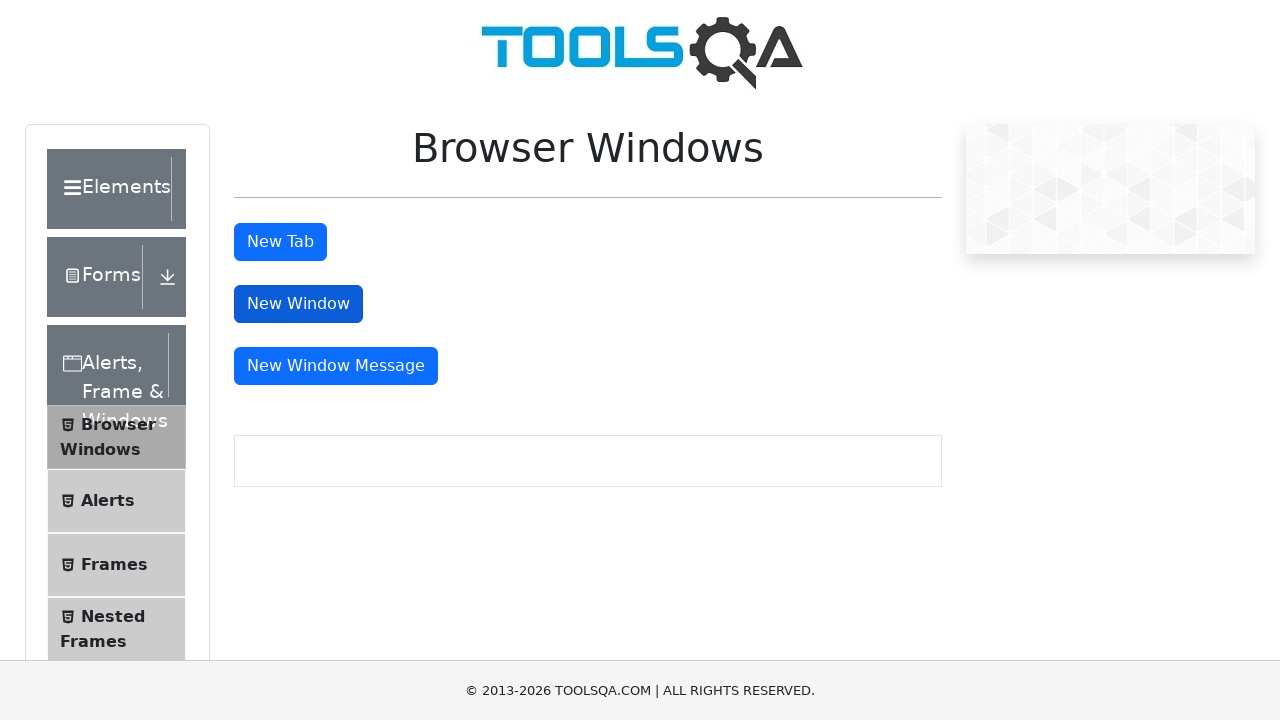

New page finished loading
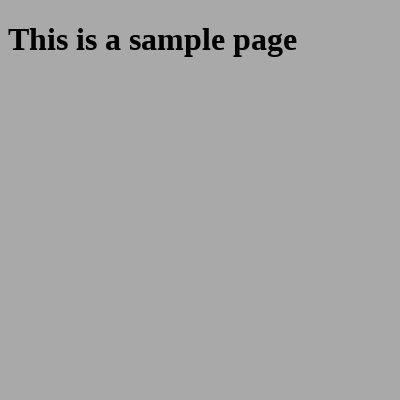

Sample heading element appeared in child window
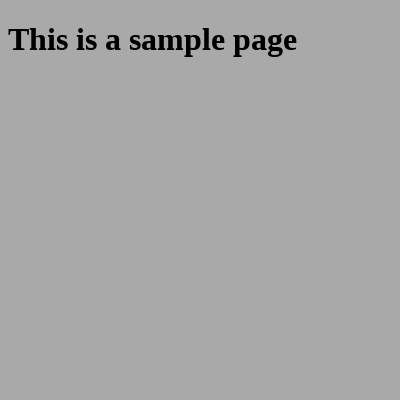

Retrieved heading text from child window: 'This is a sample page'
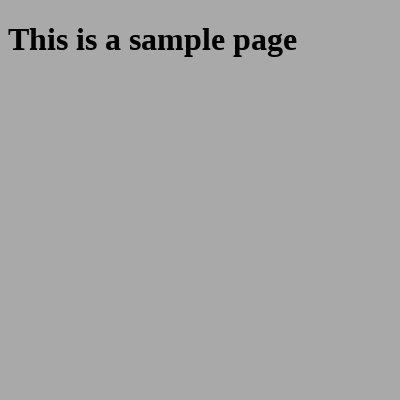

Closed the child window
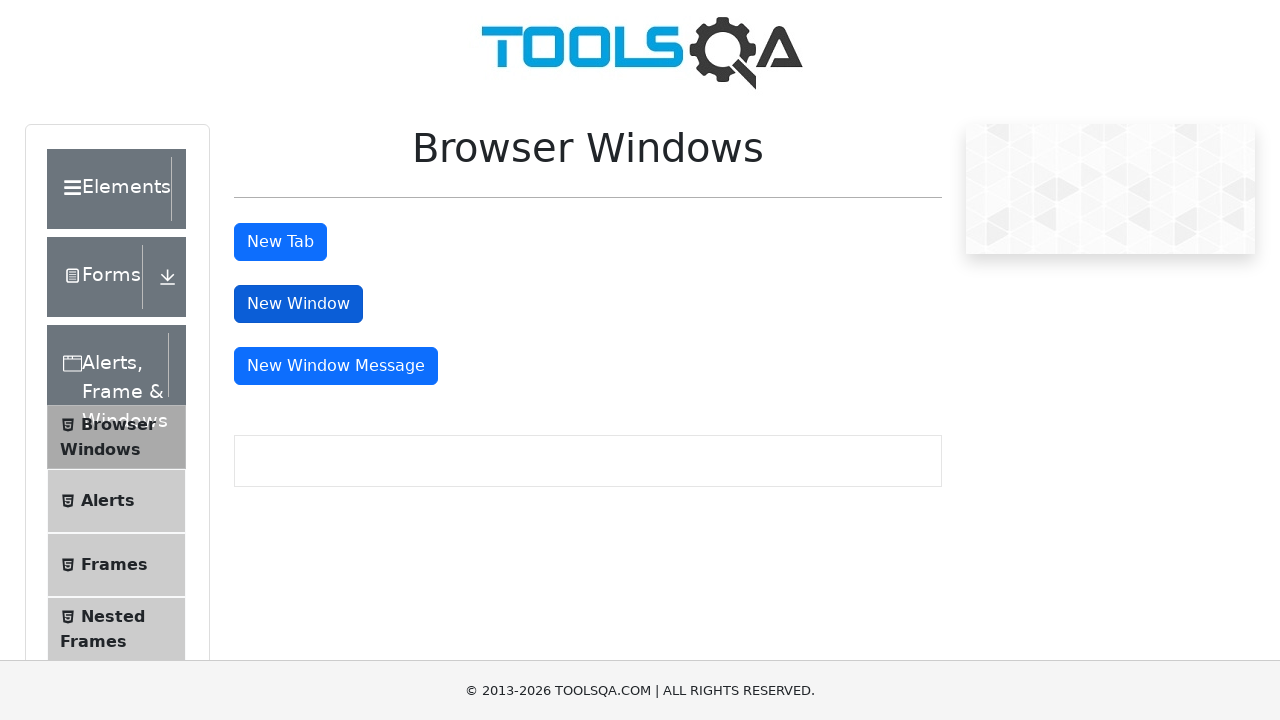

Verified main window is still active by confirming 'New Window' button is present
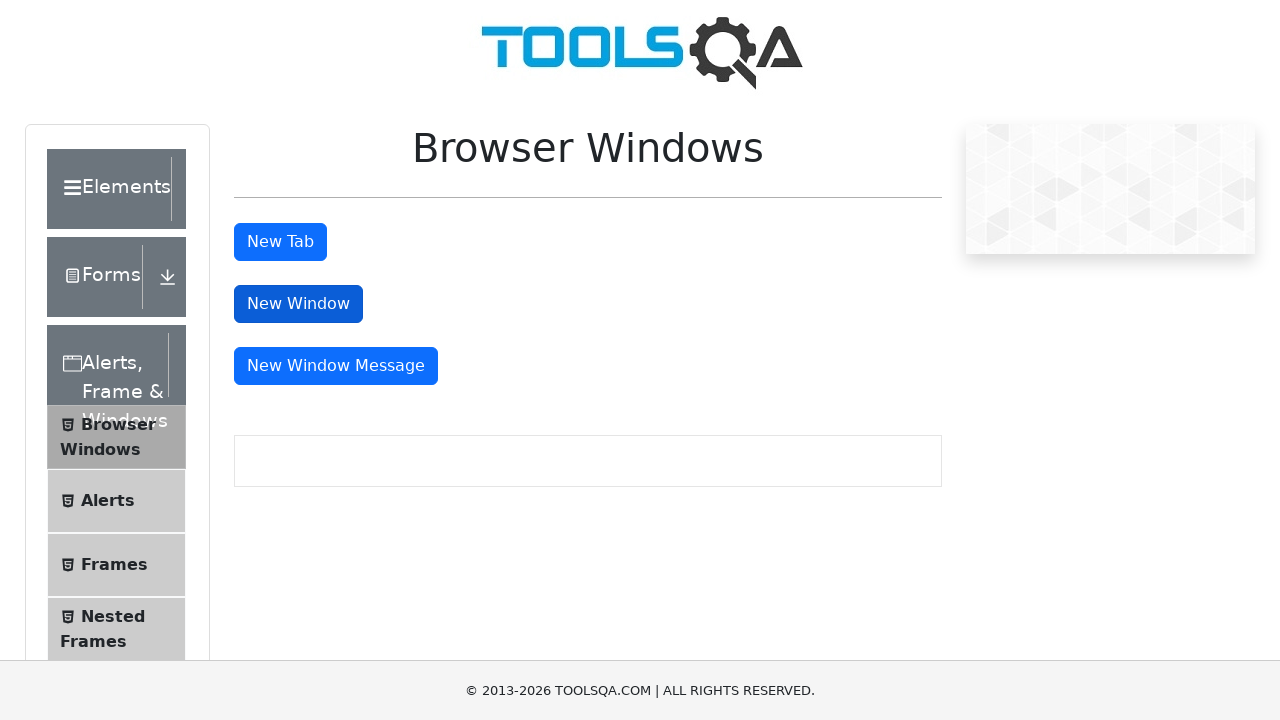

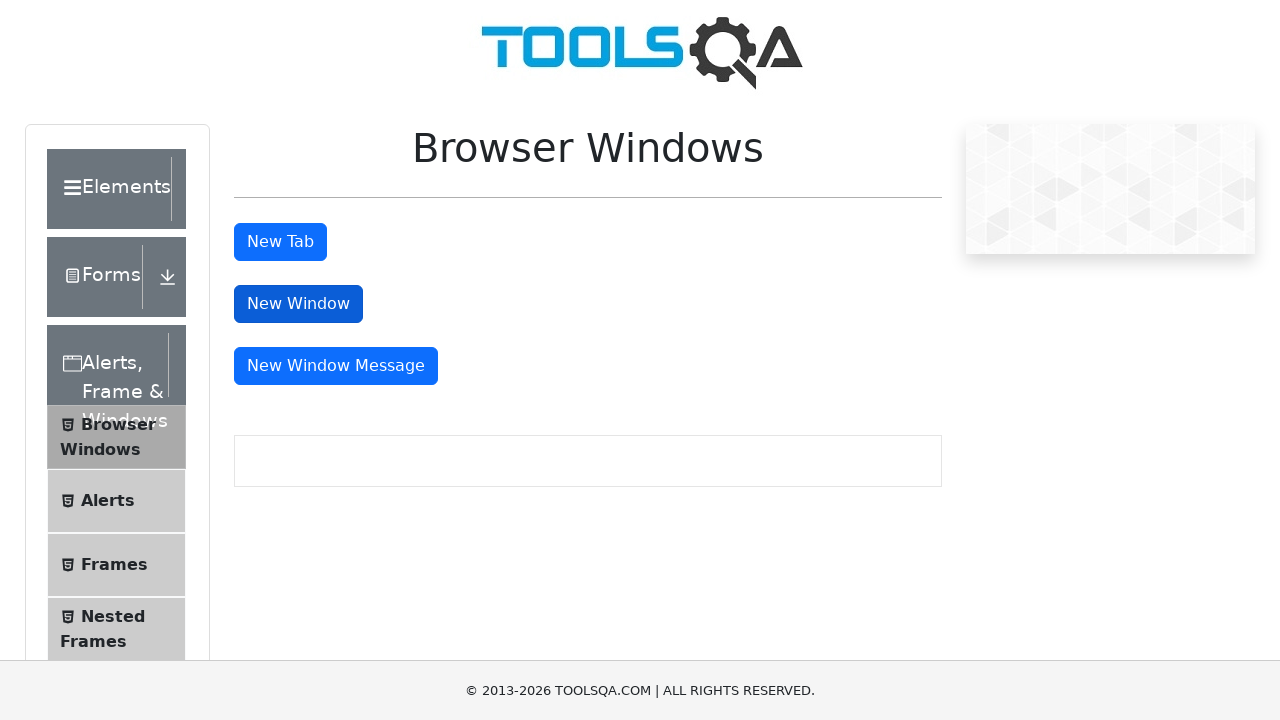